Tests dropdown interaction on a demo QA site by locating a select element, though the actual selection action is not performed in the original test (only the Select object is created)

Starting URL: https://demoqa.com/select-menu

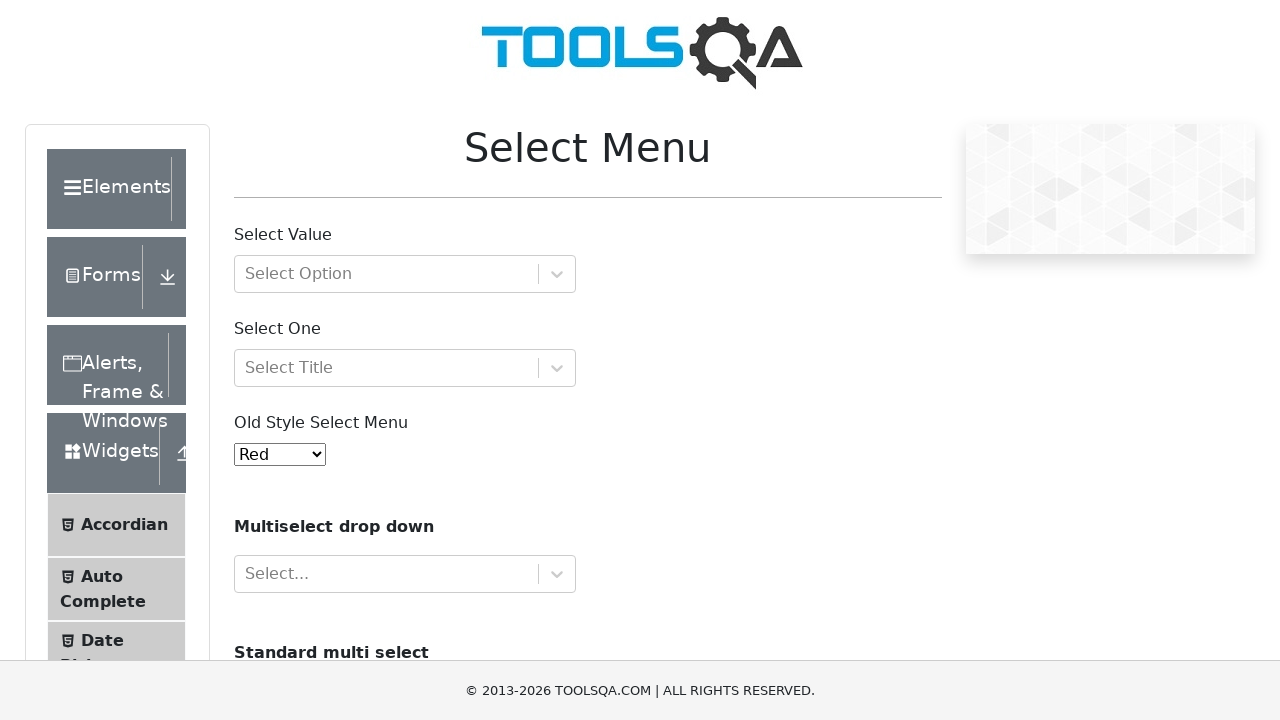

Waited for dropdown element #oldSelectMenu to be visible
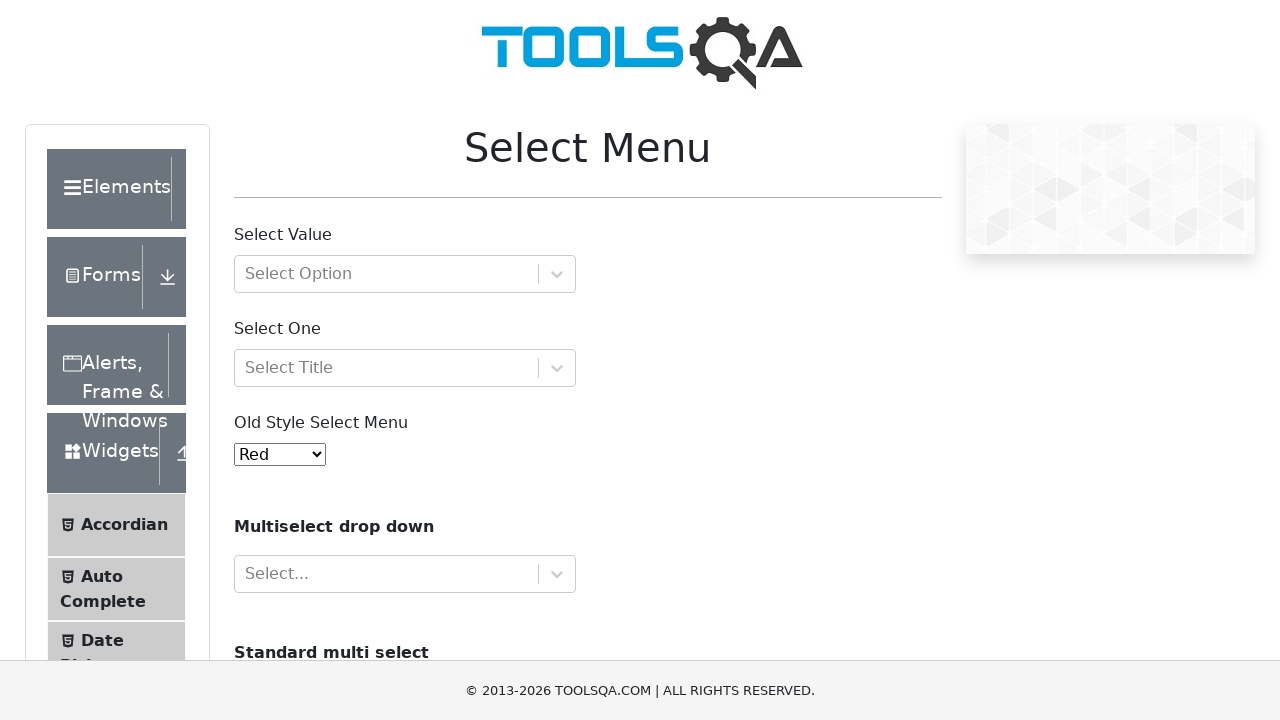

Selected option with value '3' from dropdown #oldSelectMenu on #oldSelectMenu
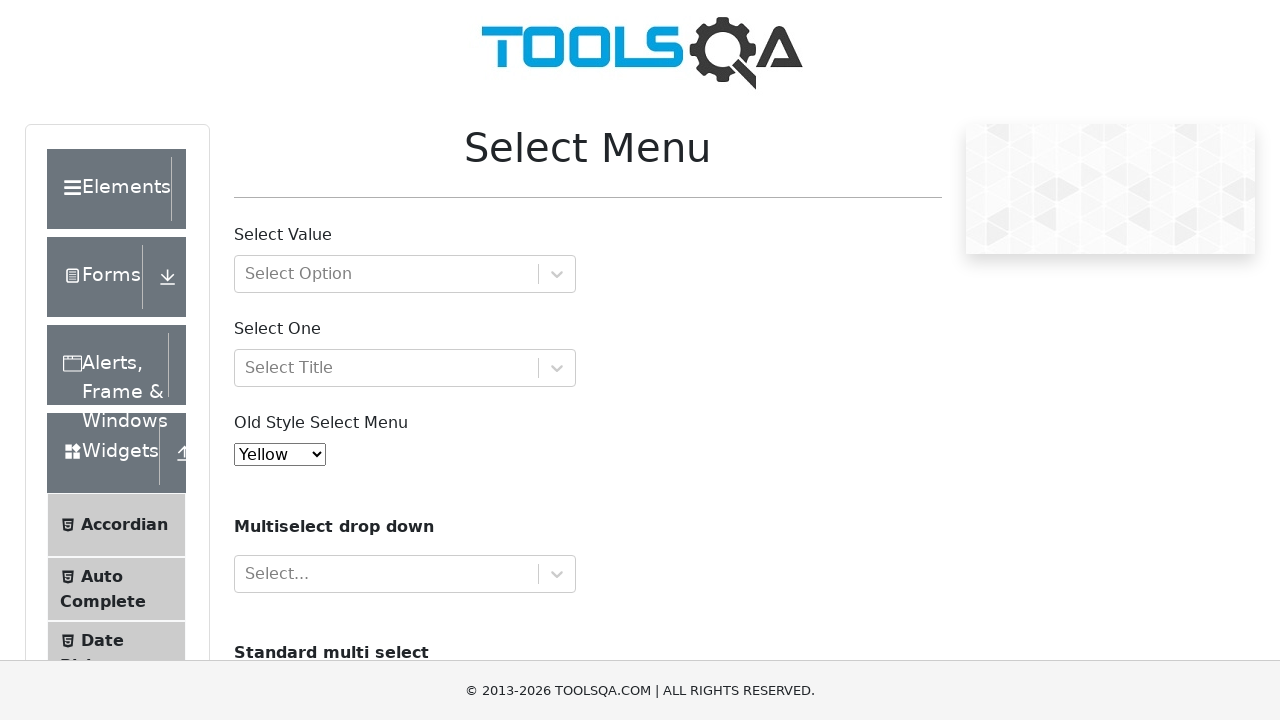

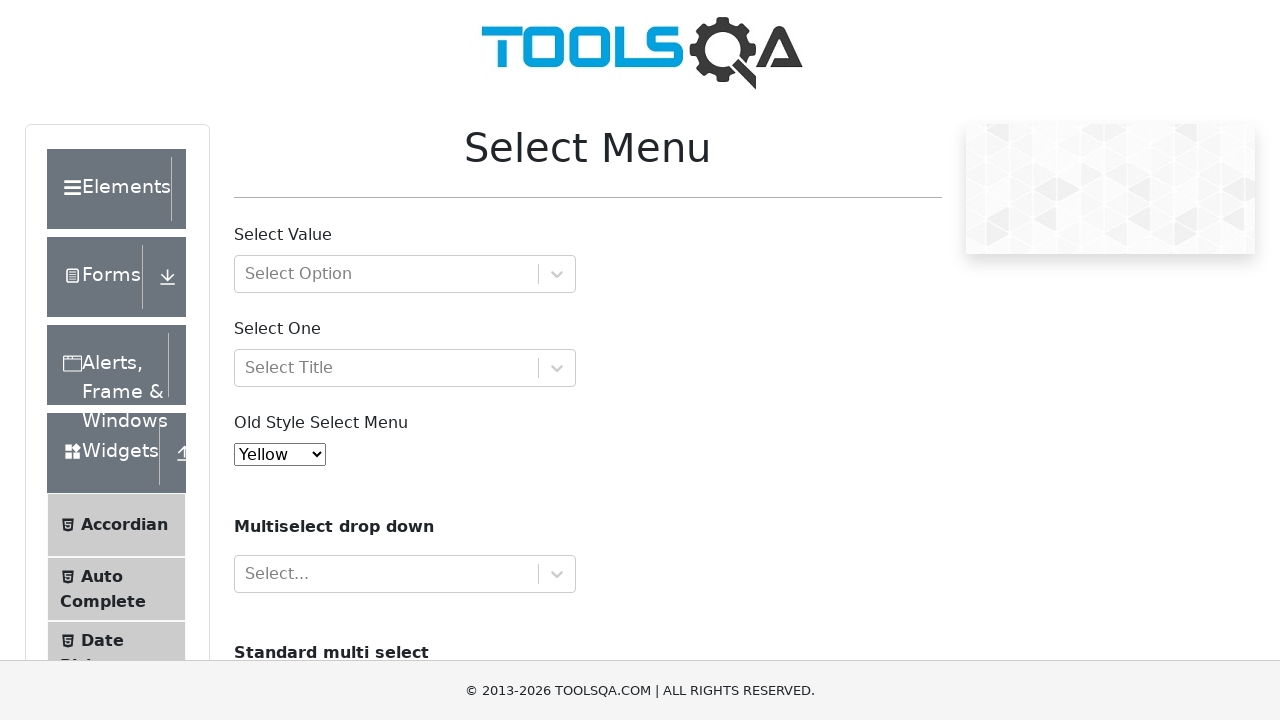